Navigates to a practice page with a web table and selects a checkbox for a specific user in the table

Starting URL: https://selectorshub.com/xpath-practice-page/

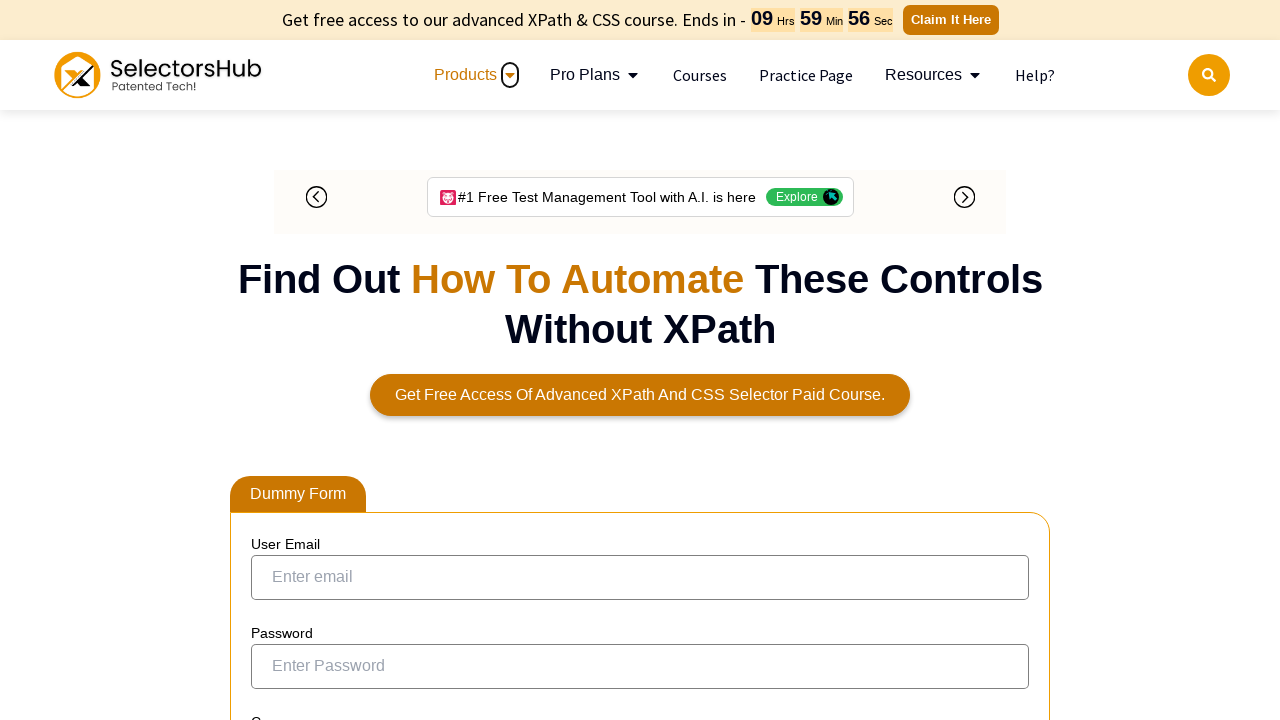

Navigated to XPath practice page
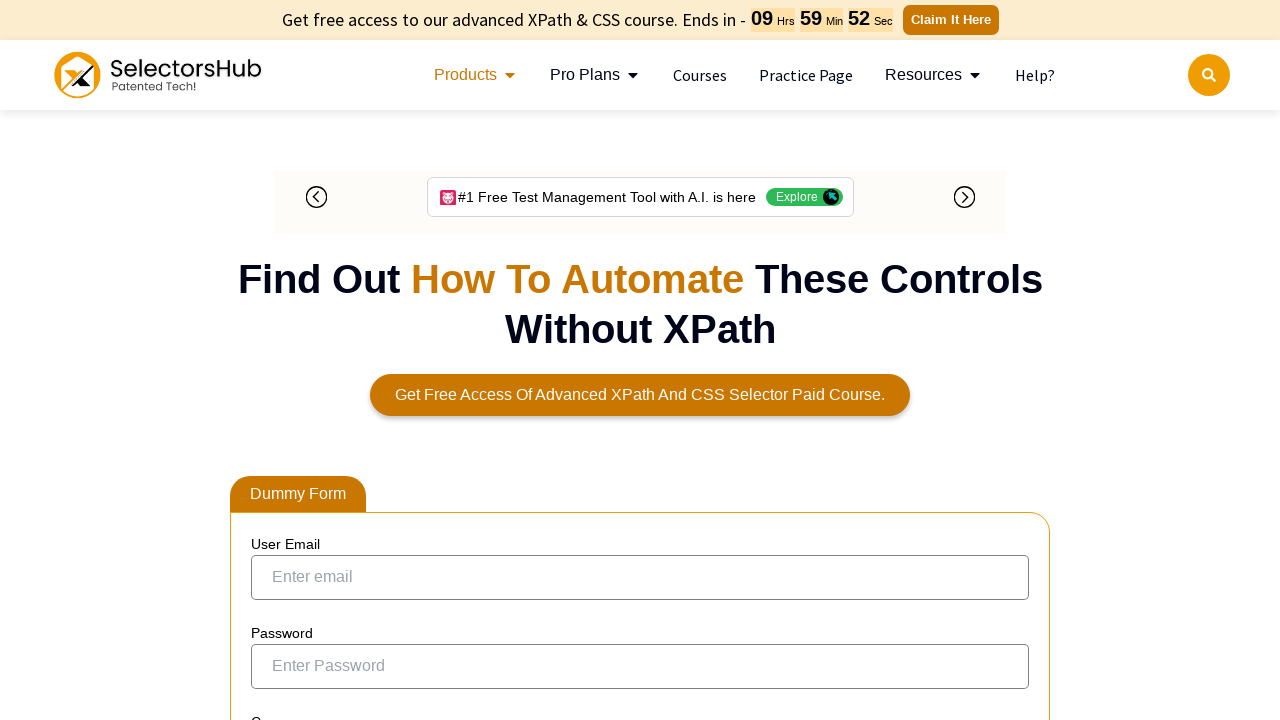

Selected checkbox for user Joe.Root in the web table at (274, 353) on xpath=//a[text()='Joe.Root']/../preceding-sibling::td/input[@type='checkbox']
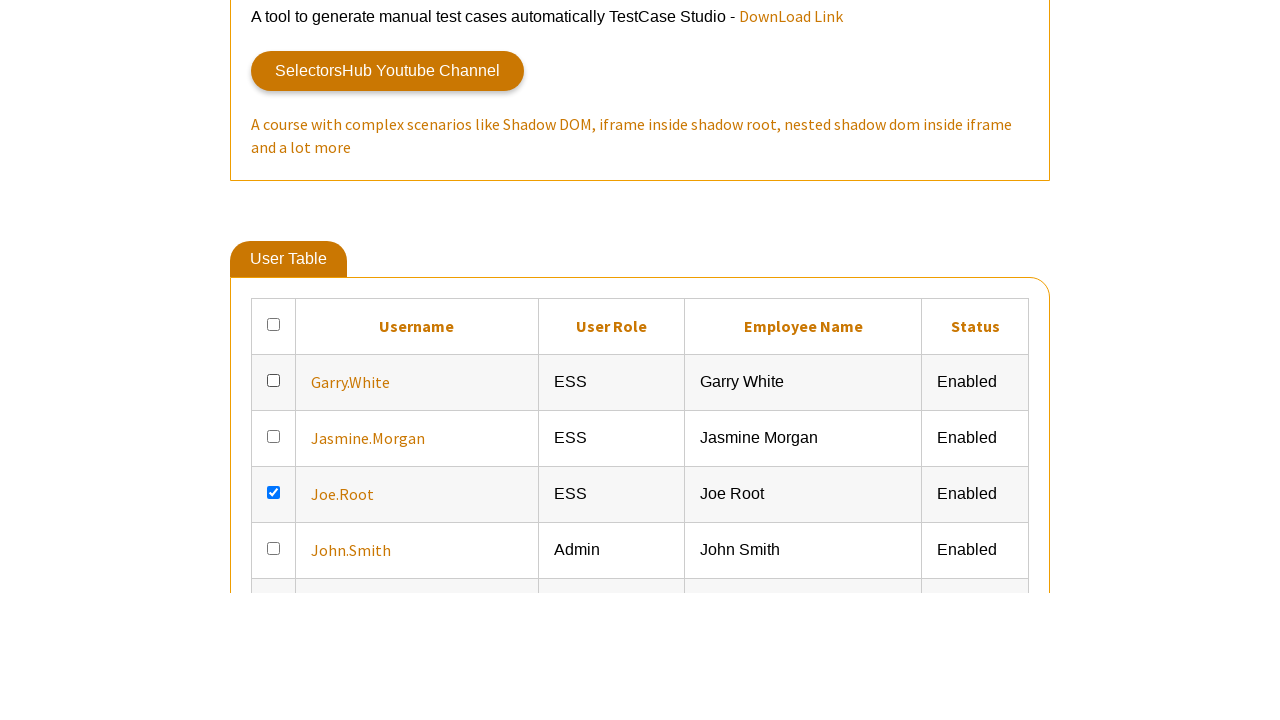

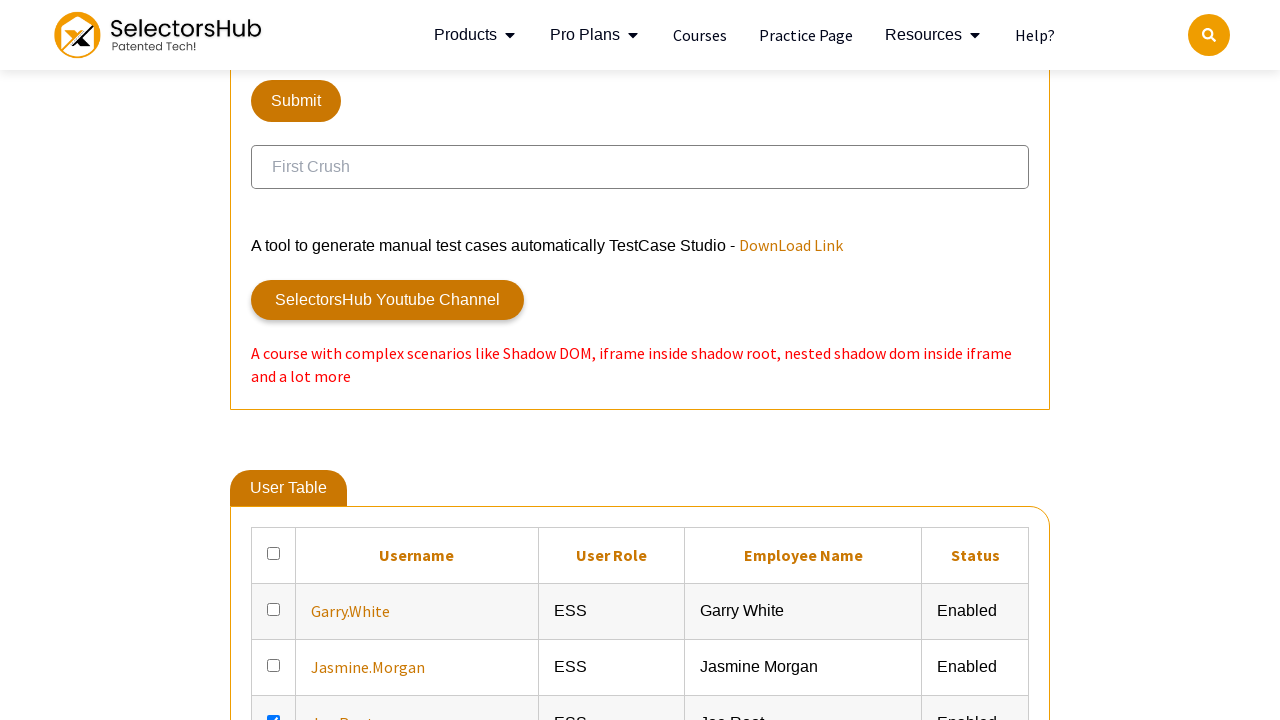